Tests a registration form by filling in personal information fields (name, email, phone, city) and submitting the form, then verifying the success message is displayed.

Starting URL: http://suninjuly.github.io/registration1.html

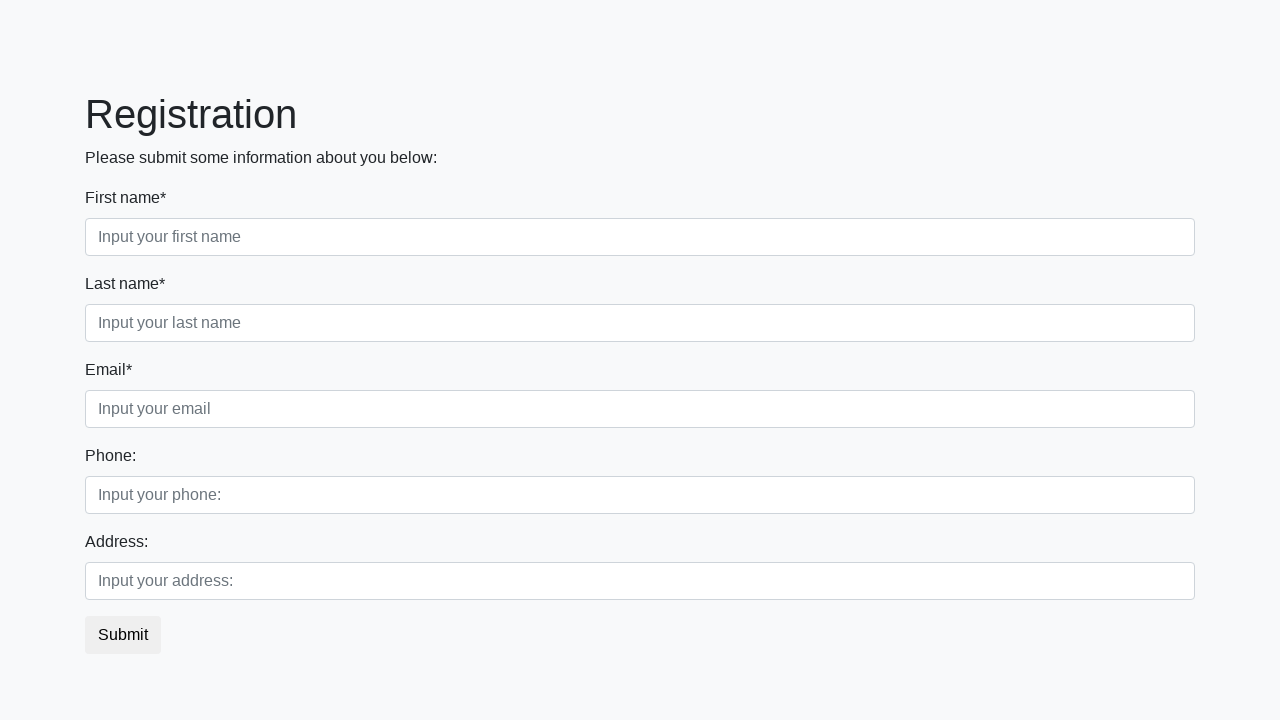

Filled first name field with 'Test' on .first_block .first
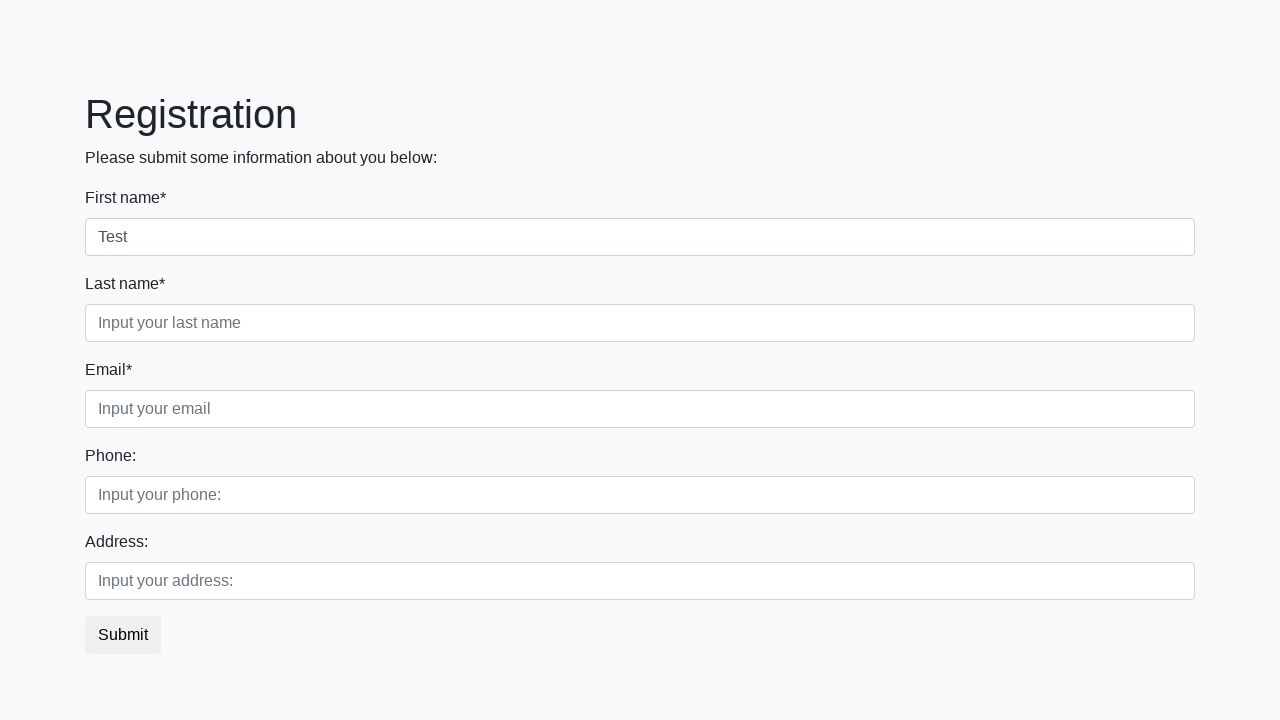

Filled second name field with 'Secondtest' on //div[@class='first_block']//input[@class='form-control second']
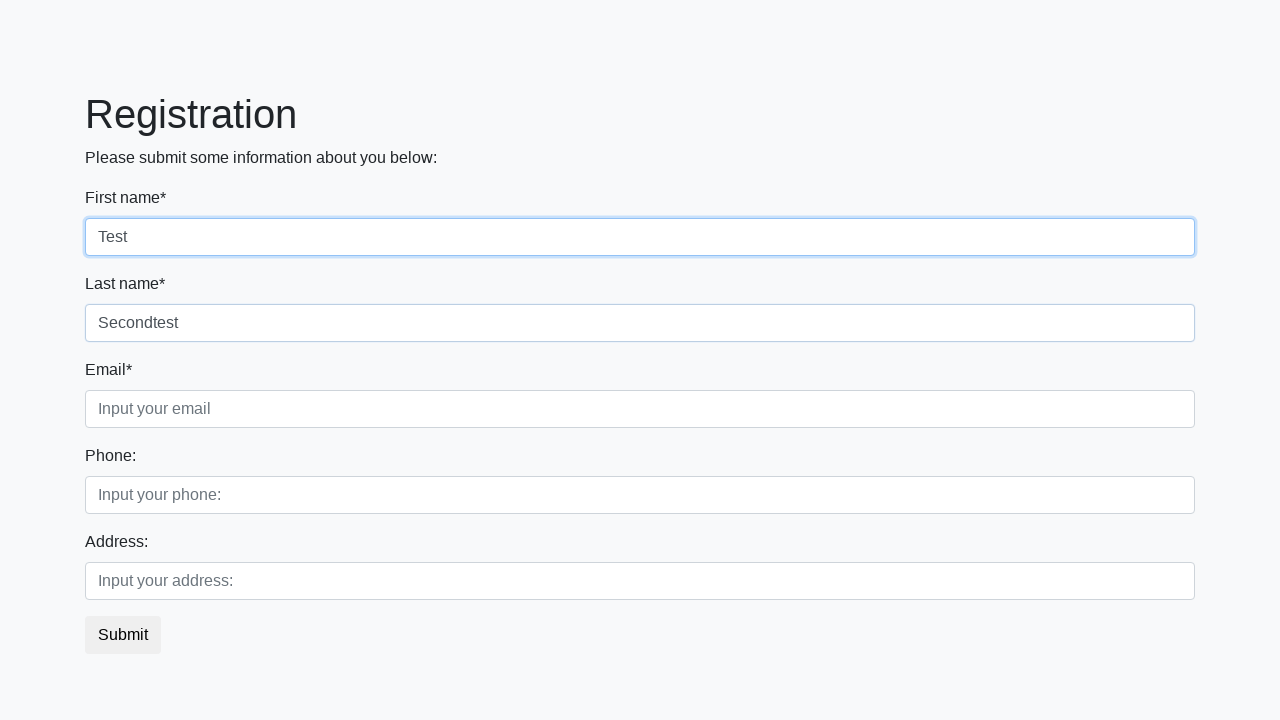

Filled email field with 'test@gmail.com' on .third
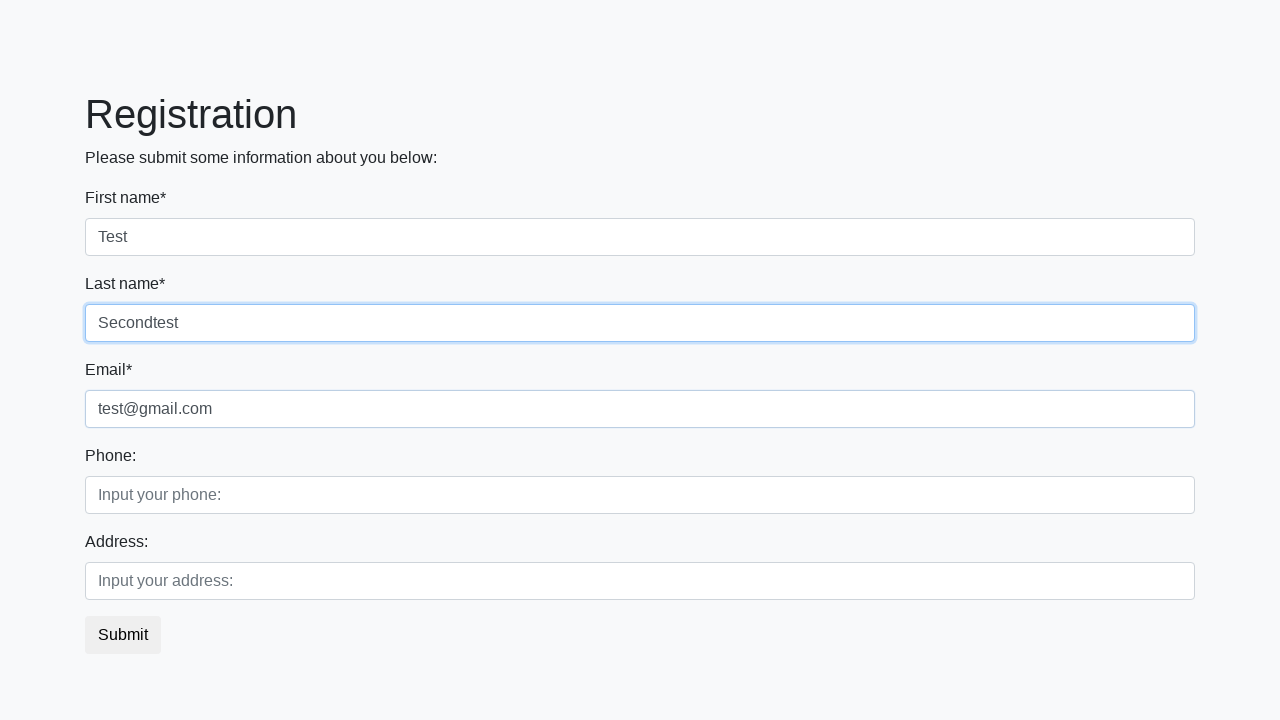

Filled phone field with '+123456789109' on //div[@class='second_block']//input[@class='form-control first']
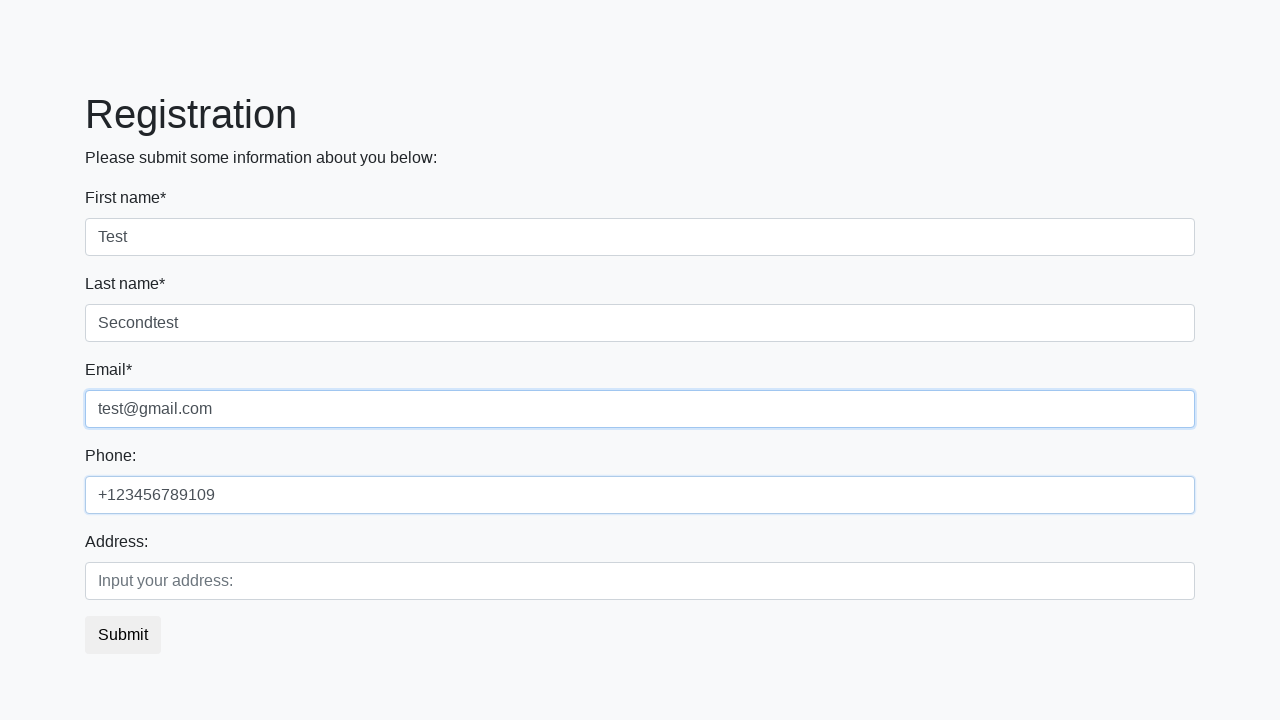

Filled city field with 'Testcity' on //div[@class='second_block']//input[@class='form-control second']
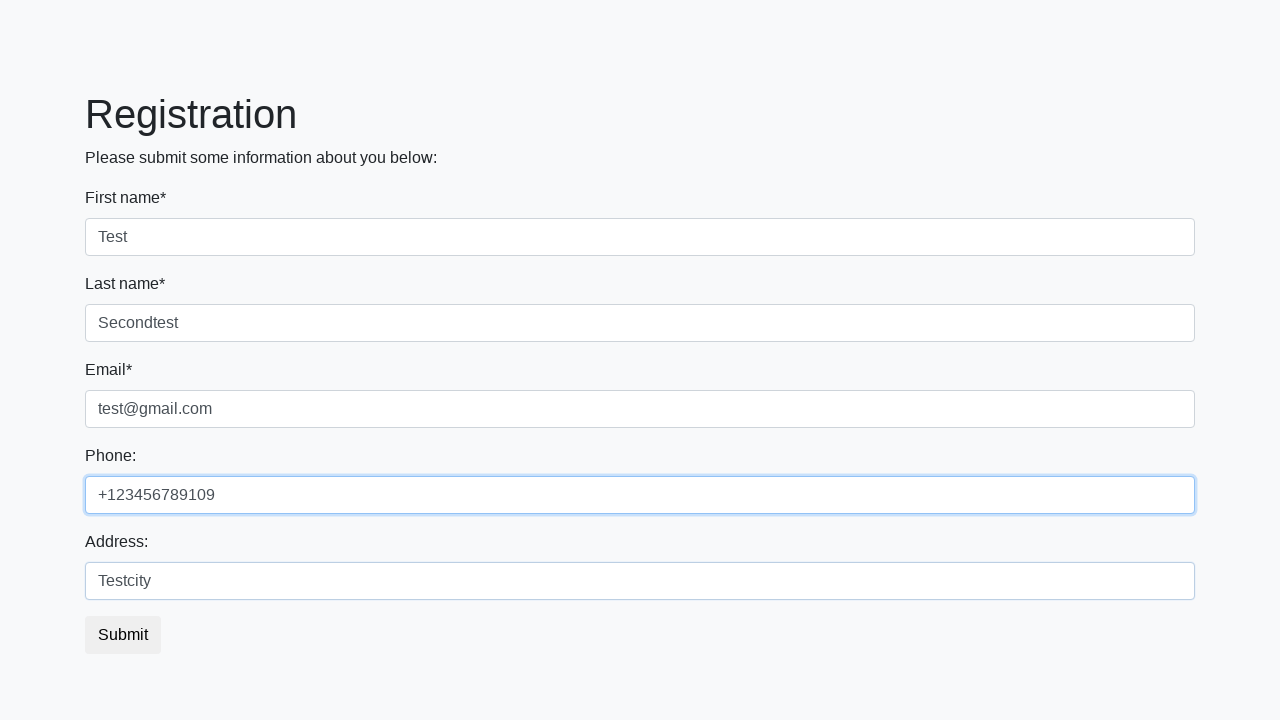

Clicked submit button to register at (123, 635) on button.btn
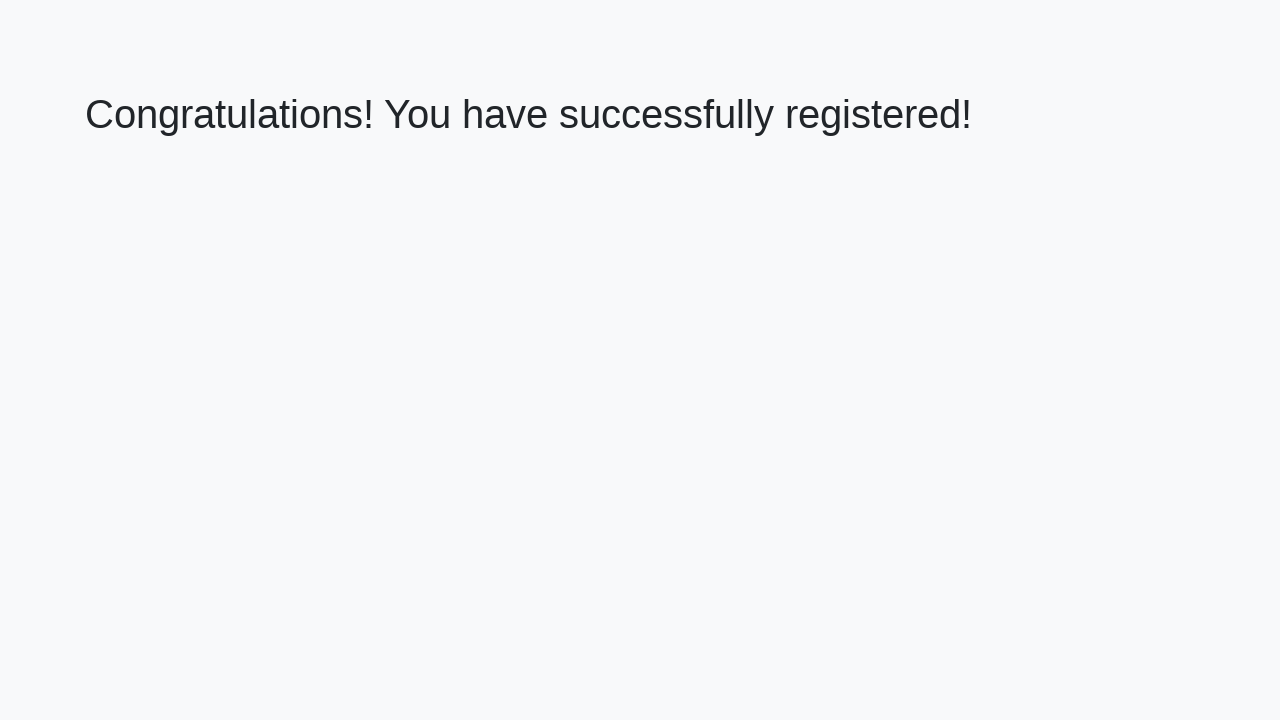

Success message appeared - registration form submitted successfully
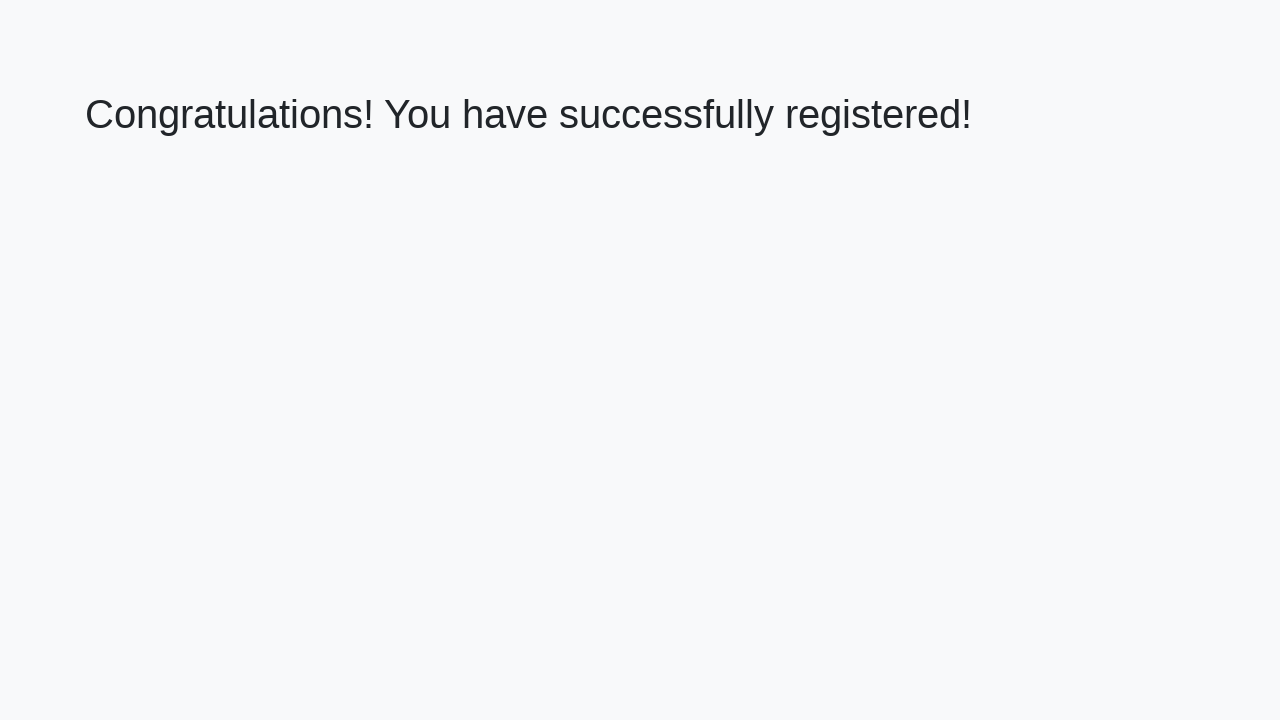

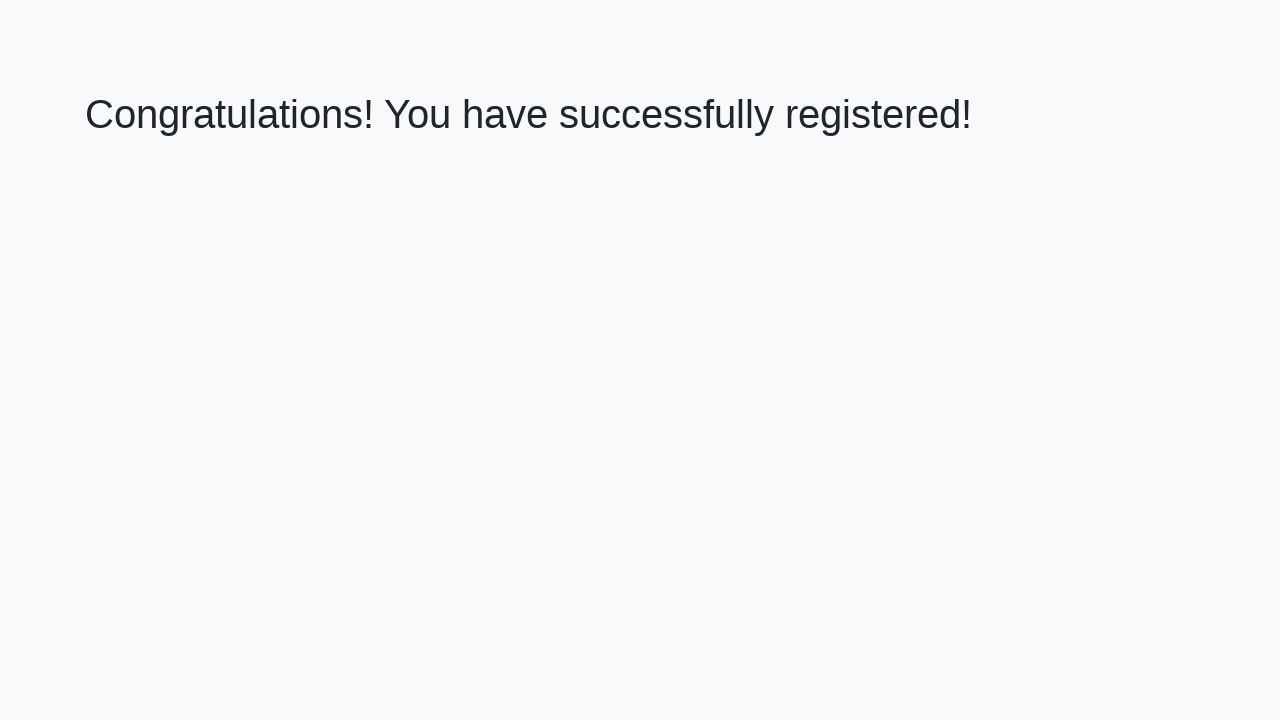